Tests various button interactions on a practice page including clicking different types of buttons, hovering over elements, and verifying button states

Starting URL: https://www.leafground.com/button.xhtml

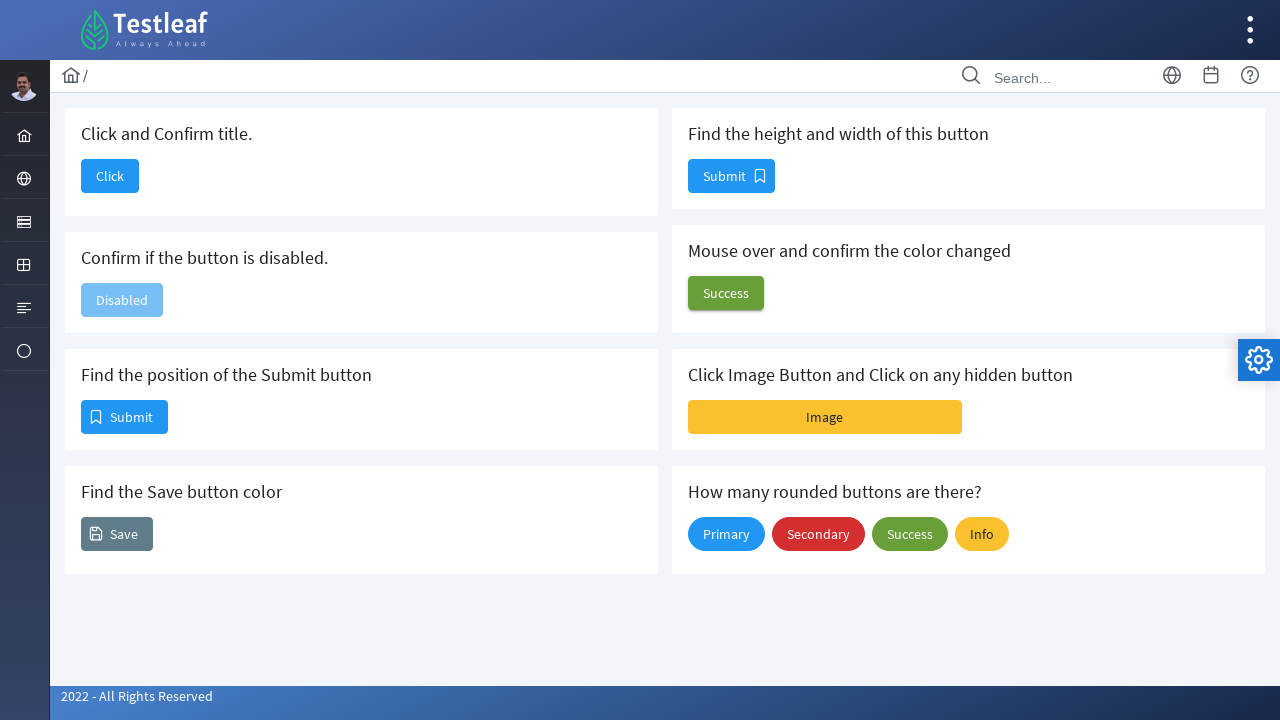

Clicked the first 'Click' button at (110, 176) on xpath=//button[@role='button']//span[text()='Click']
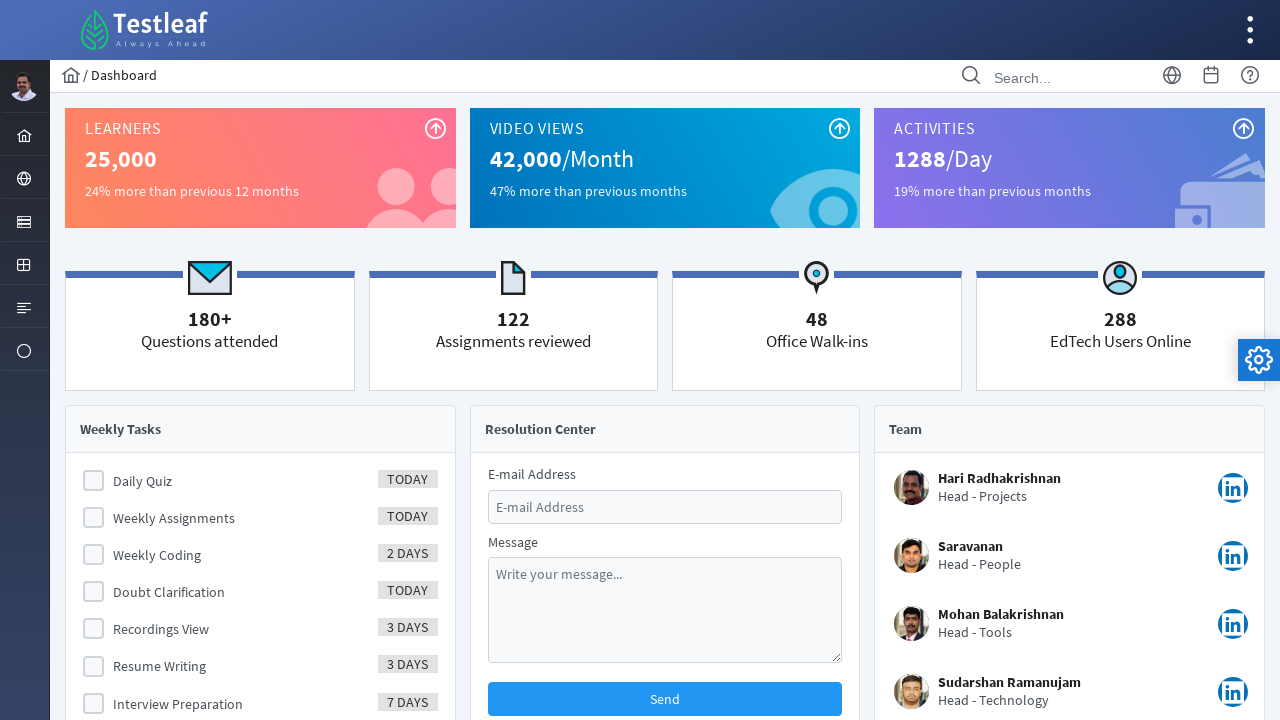

Navigated to button practice page
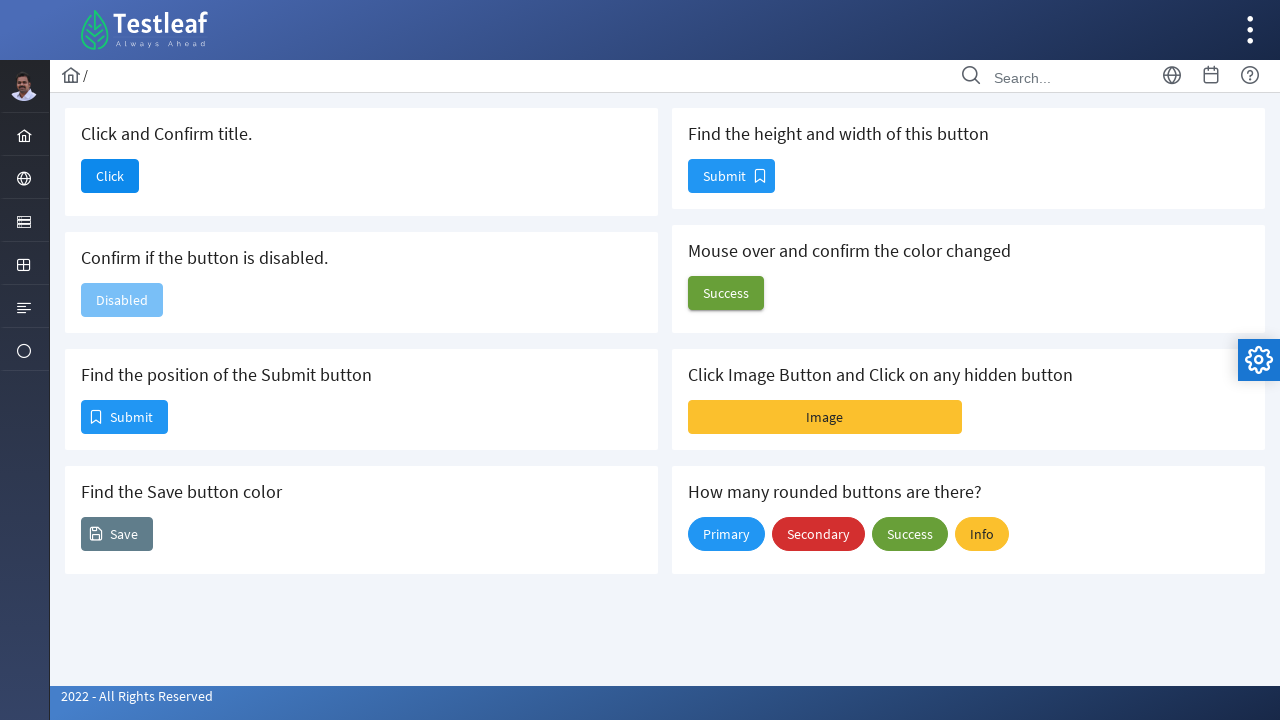

Verified disabled button instruction text is visible
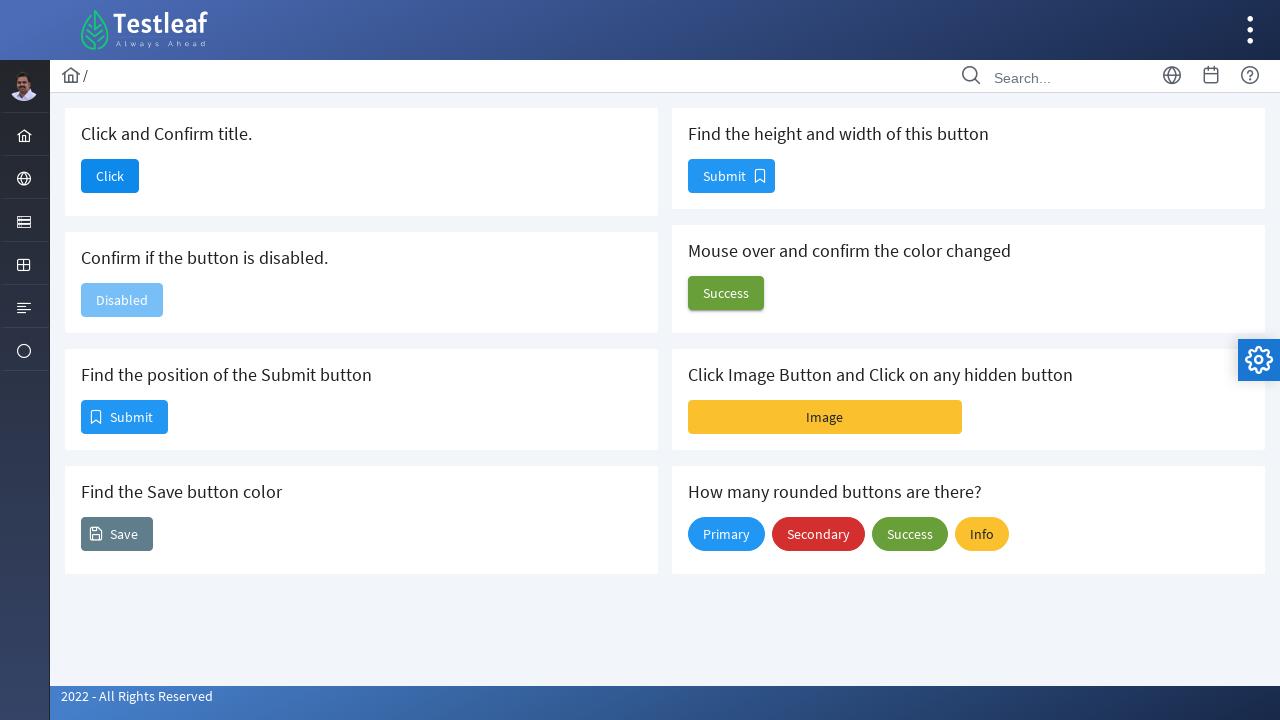

Clicked the first Submit button at (124, 417) on (//button[@role='button']//span[text()='Submit'])[1]
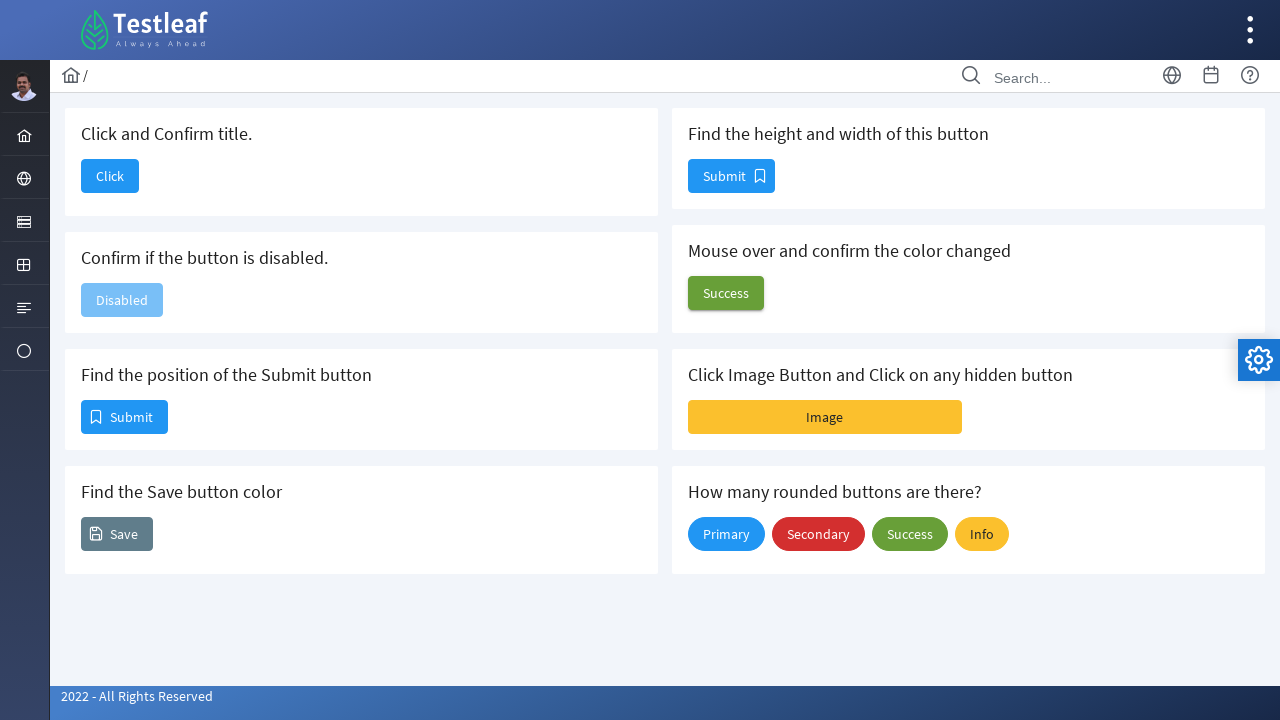

Clicked the Save button at (117, 534) on xpath=//button[@type='button']//span[text()='Save']
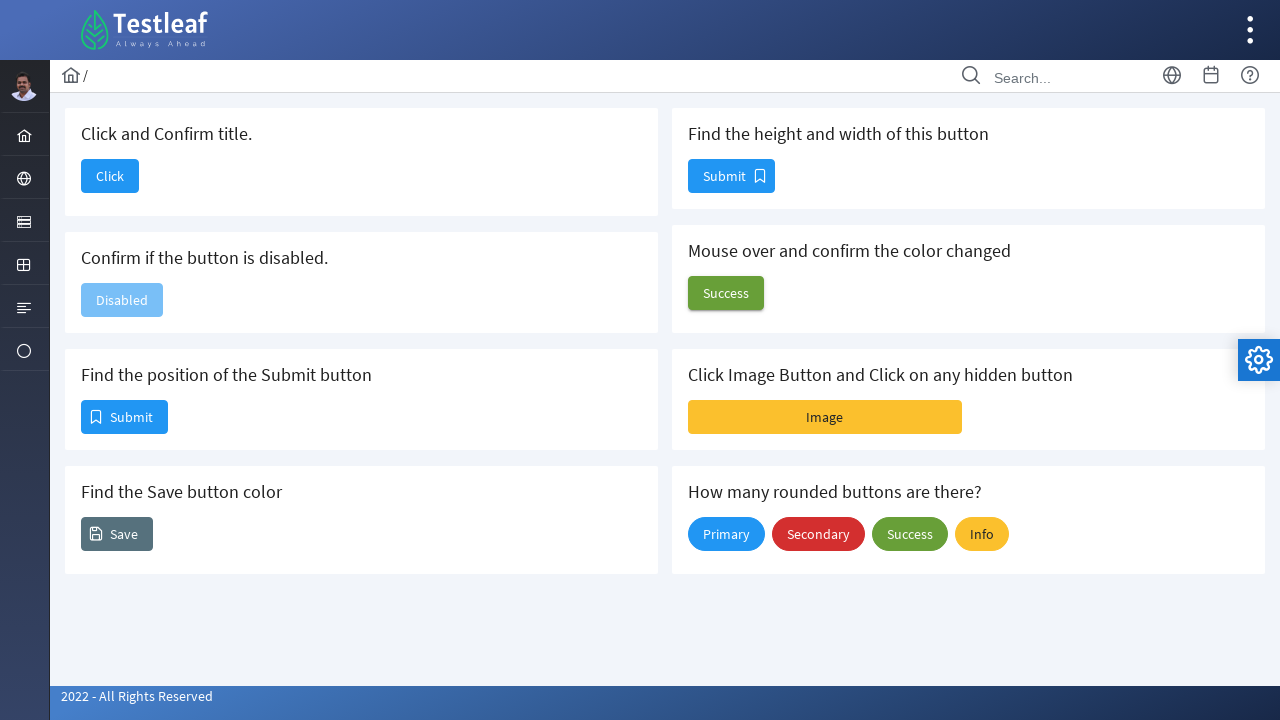

Clicked the second Submit button at (732, 176) on (//button[@type='button']//span[text()='Submit'])[2]
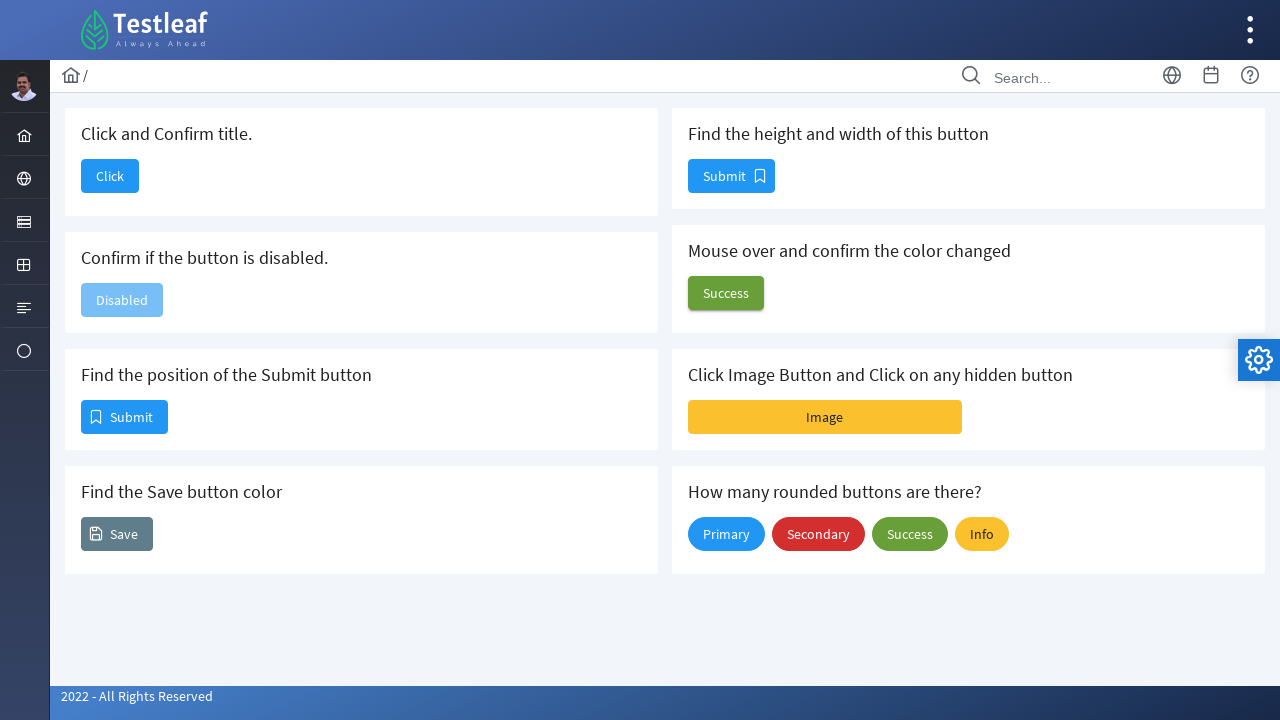

Hovered over the Success button at (726, 293) on (//button[@type='button']//span[text()='Success'])[1]
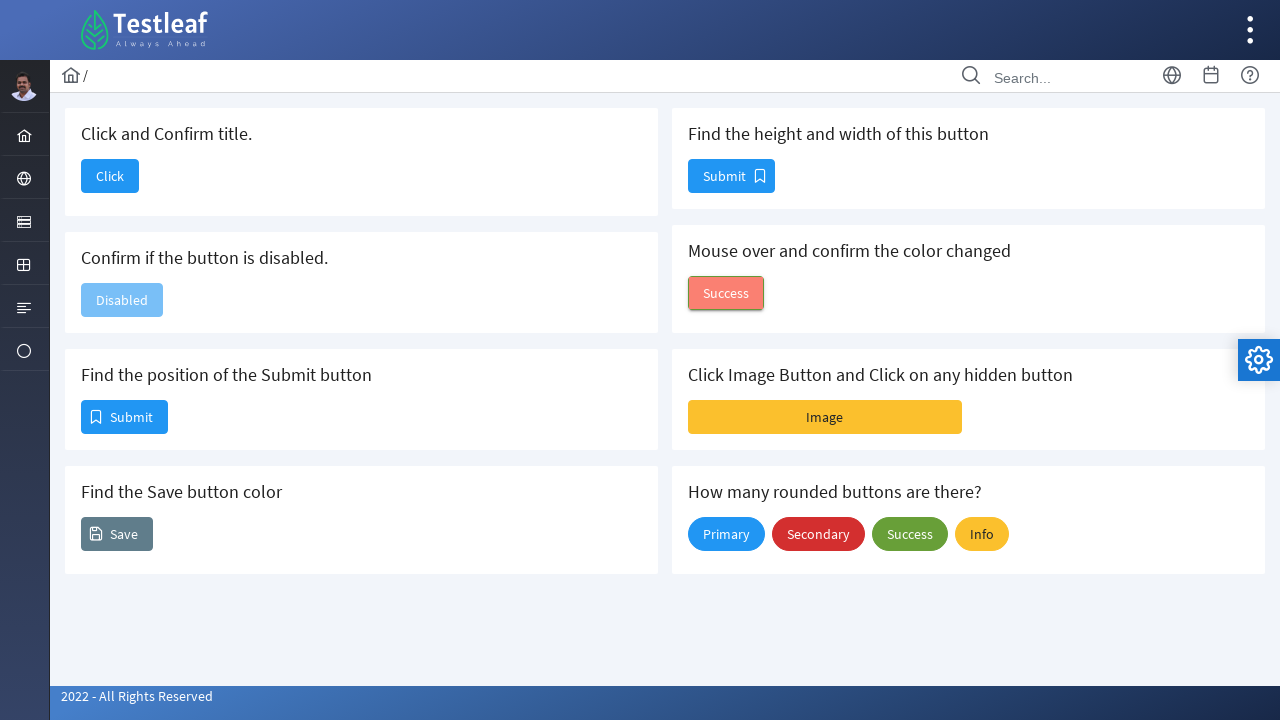

Clicked the Image button at (825, 417) on xpath=//button[@type='button']//span[text()='Image']
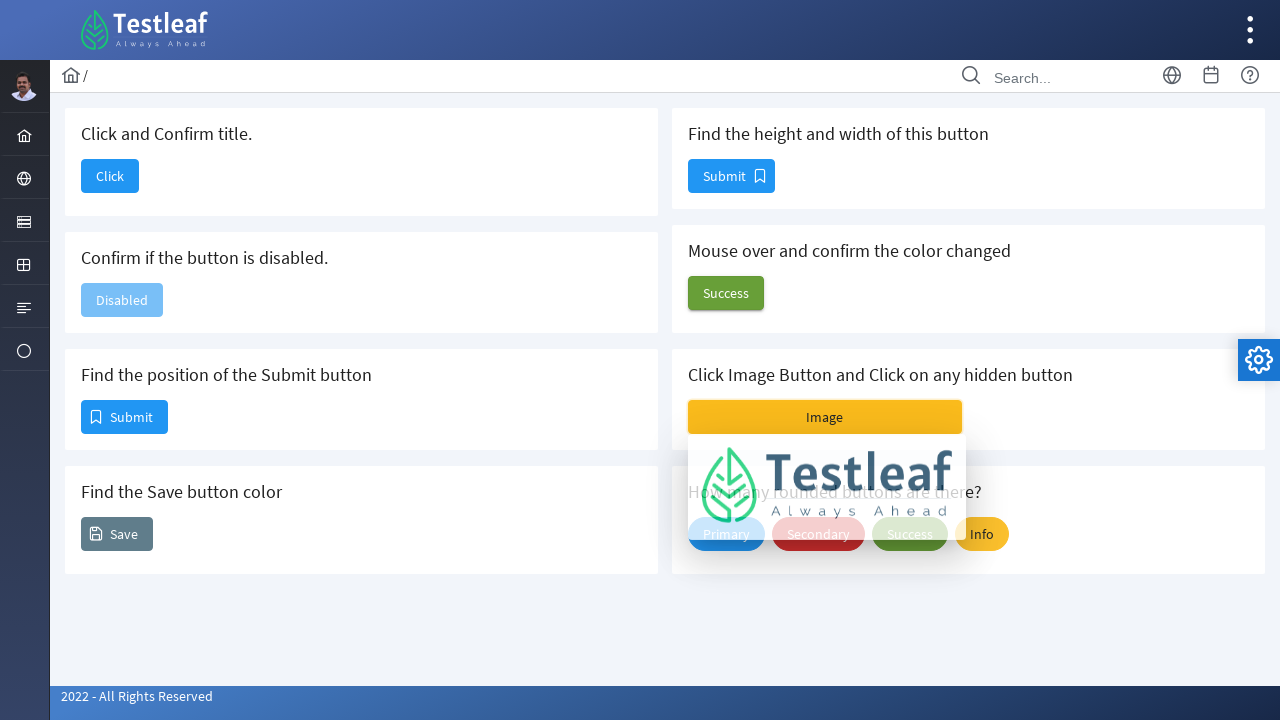

Verified hidden button instruction text is visible
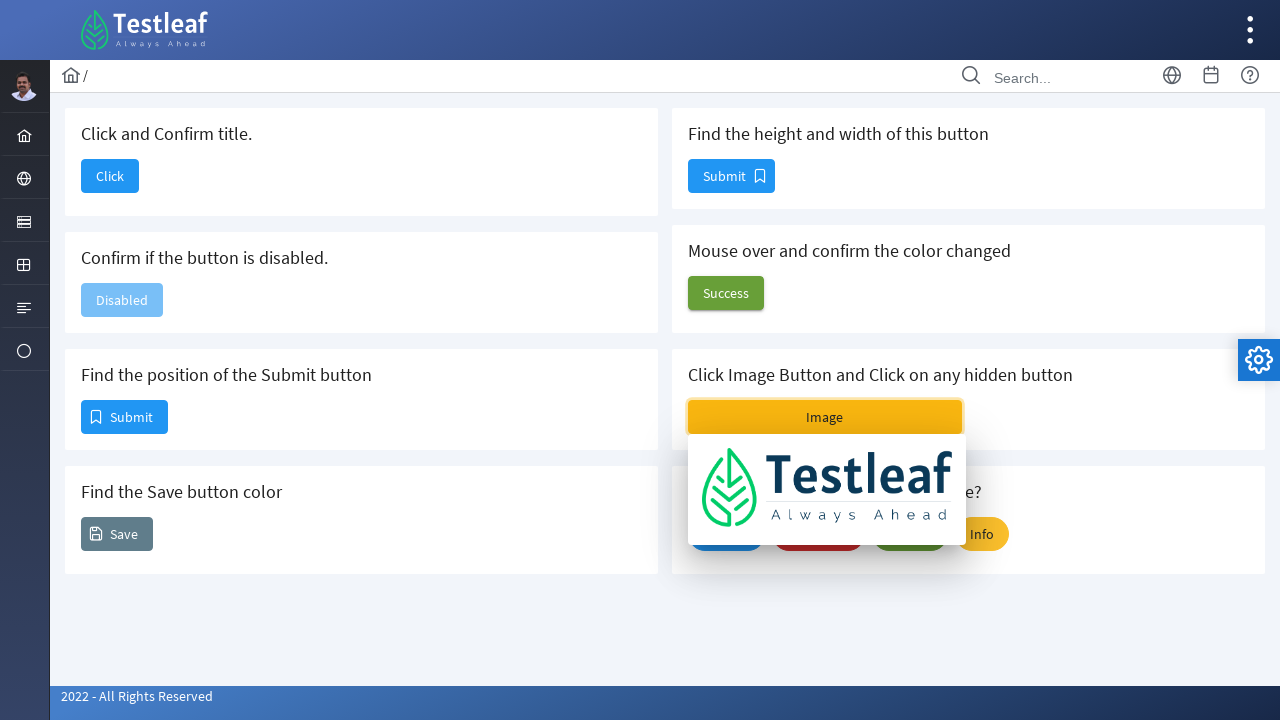

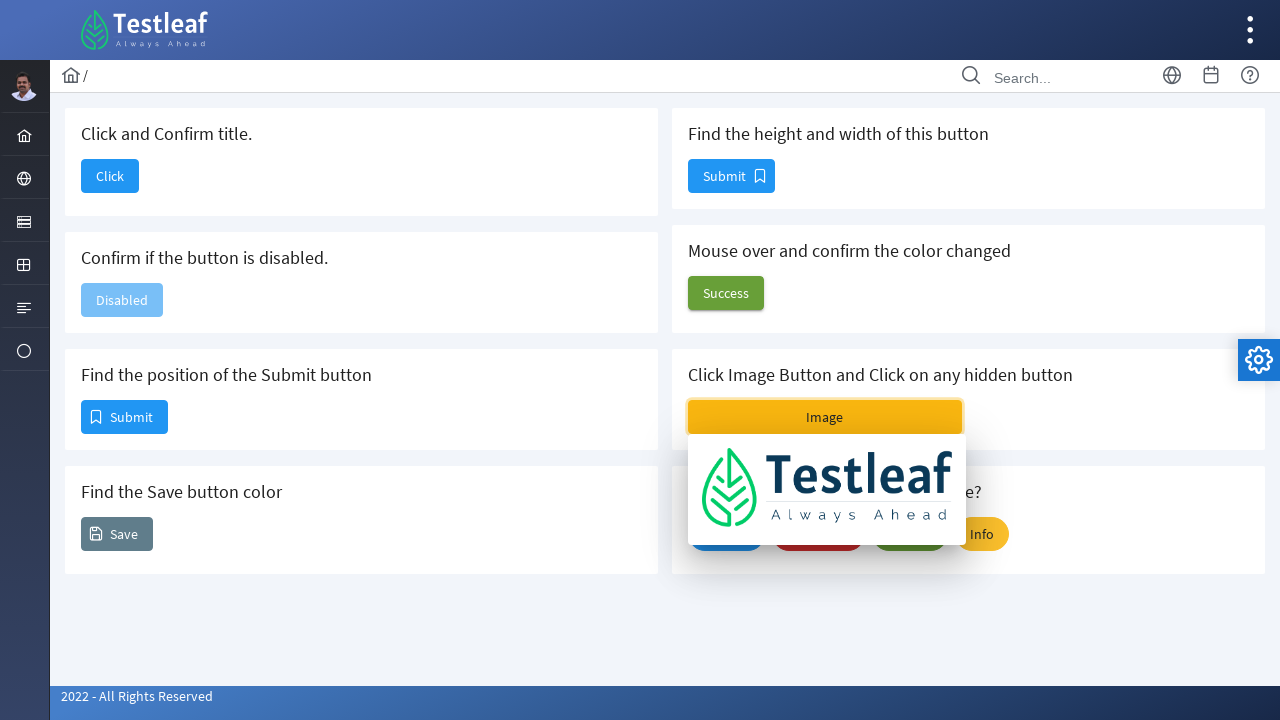